Navigates to API section, clicks on Element tab, then clicks on the click method to verify documentation page

Starting URL: https://webdriver.io/

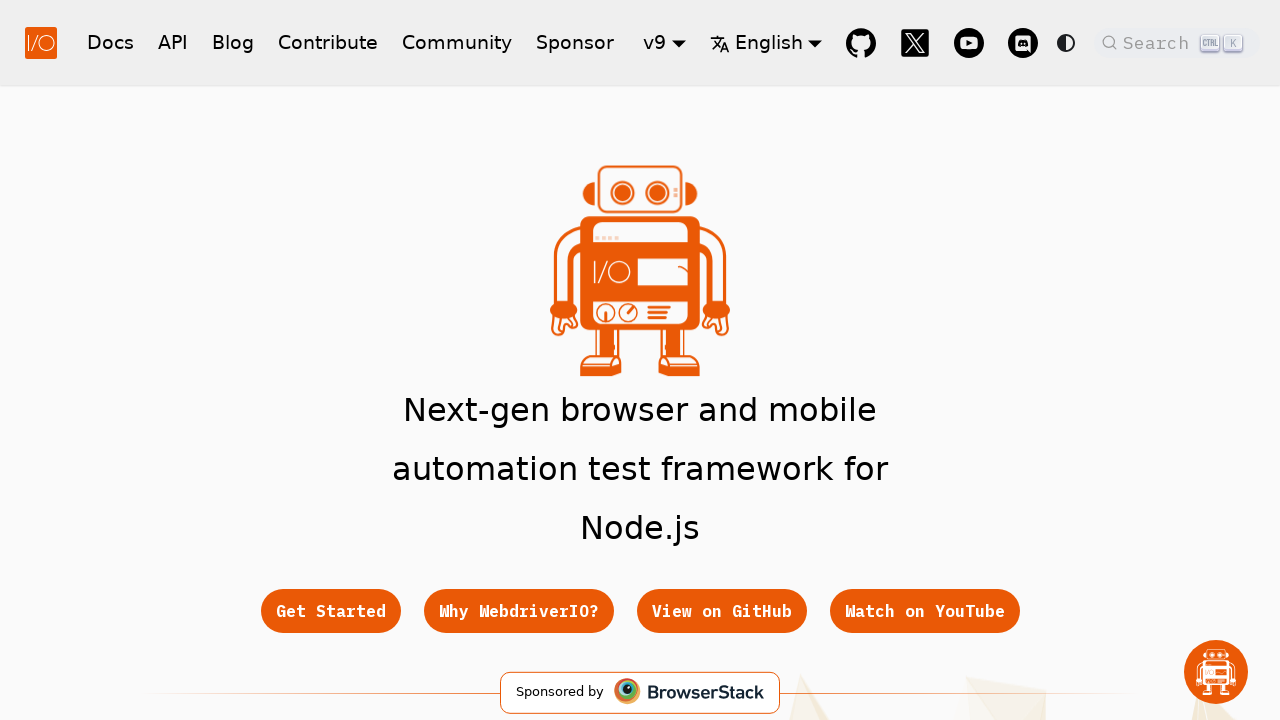

Clicked on API button in navigation at (173, 42) on a[href='/docs/api']
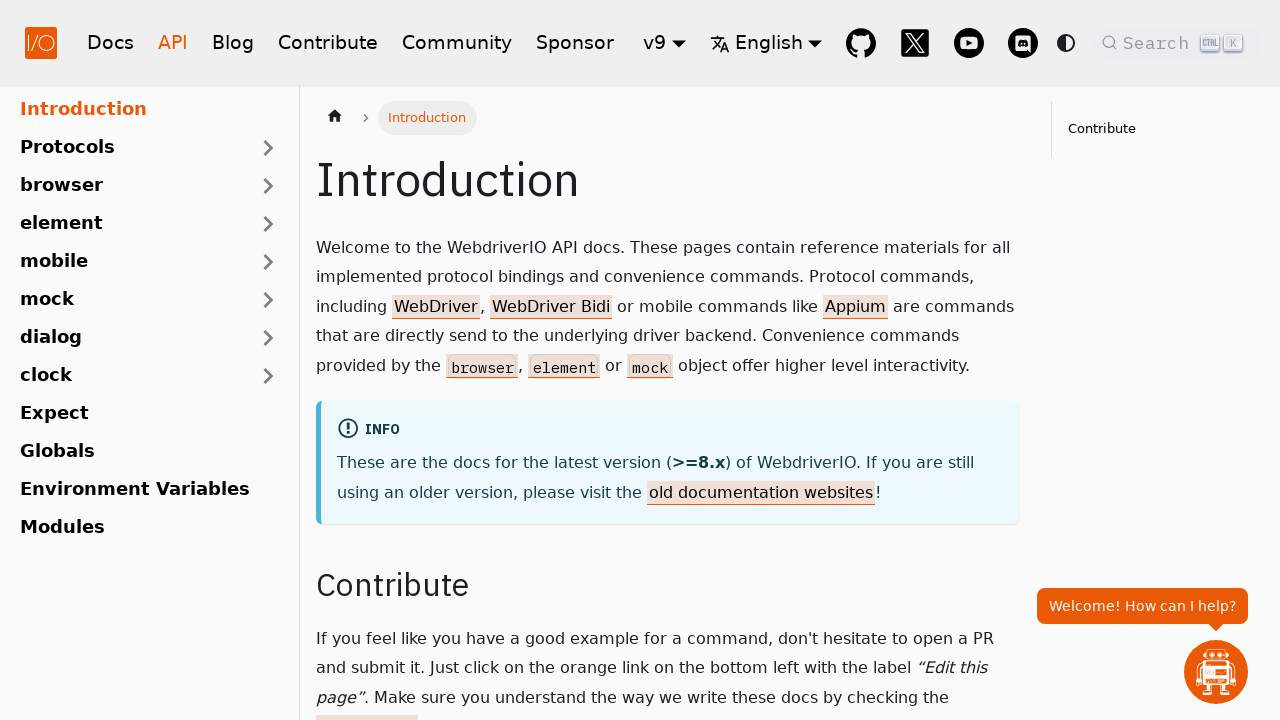

Waited for API page to load
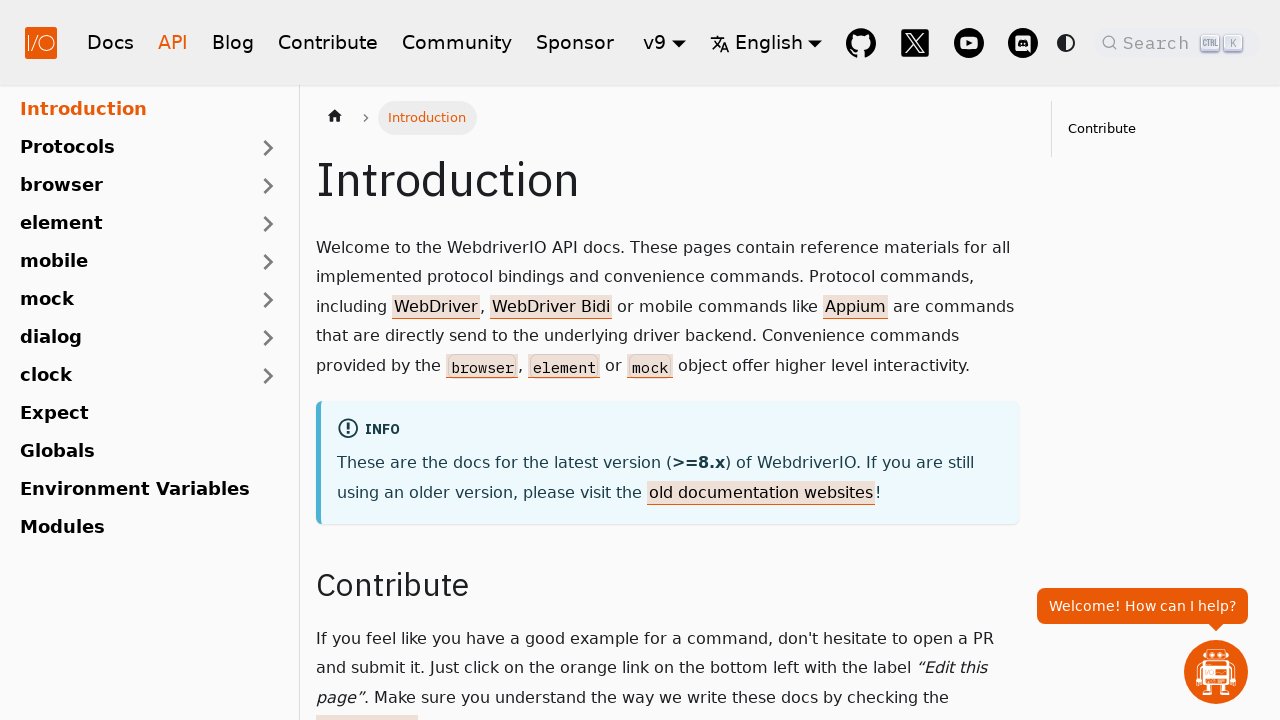

Clicked on Element tab in API documentation at (127, 224) on text=Element
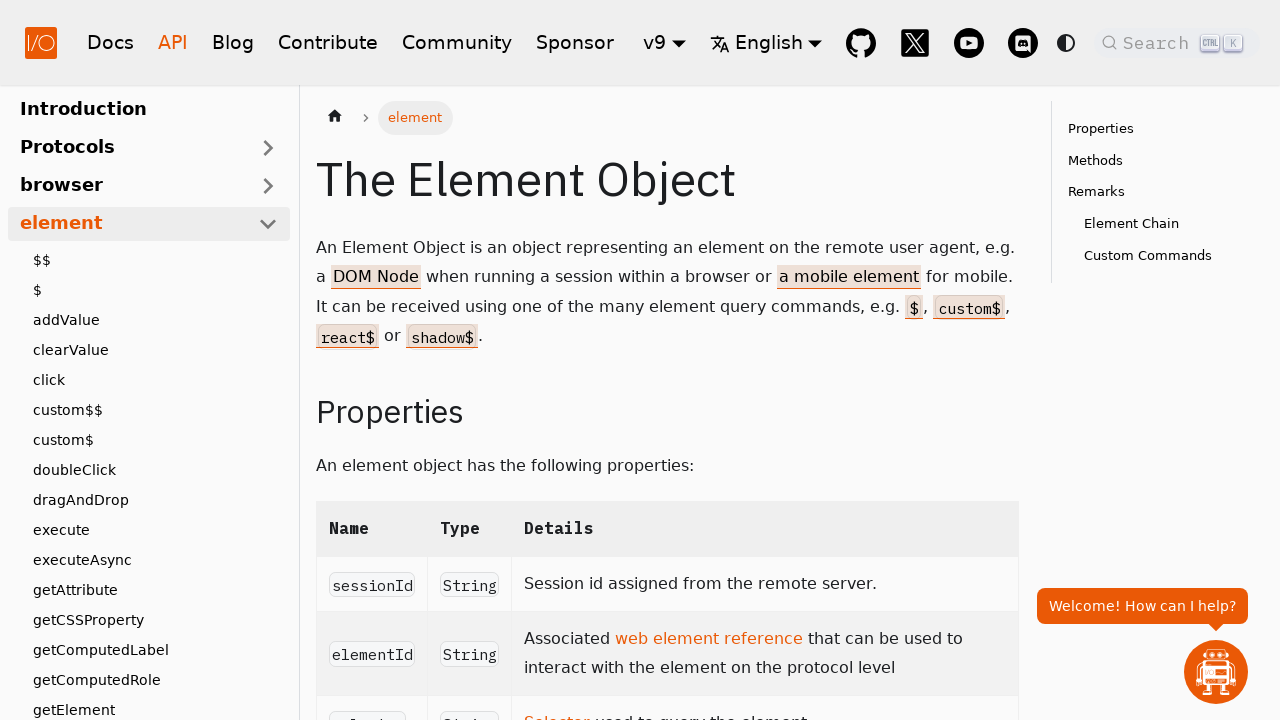

Clicked on click method link at (155, 380) on a[href*='click']
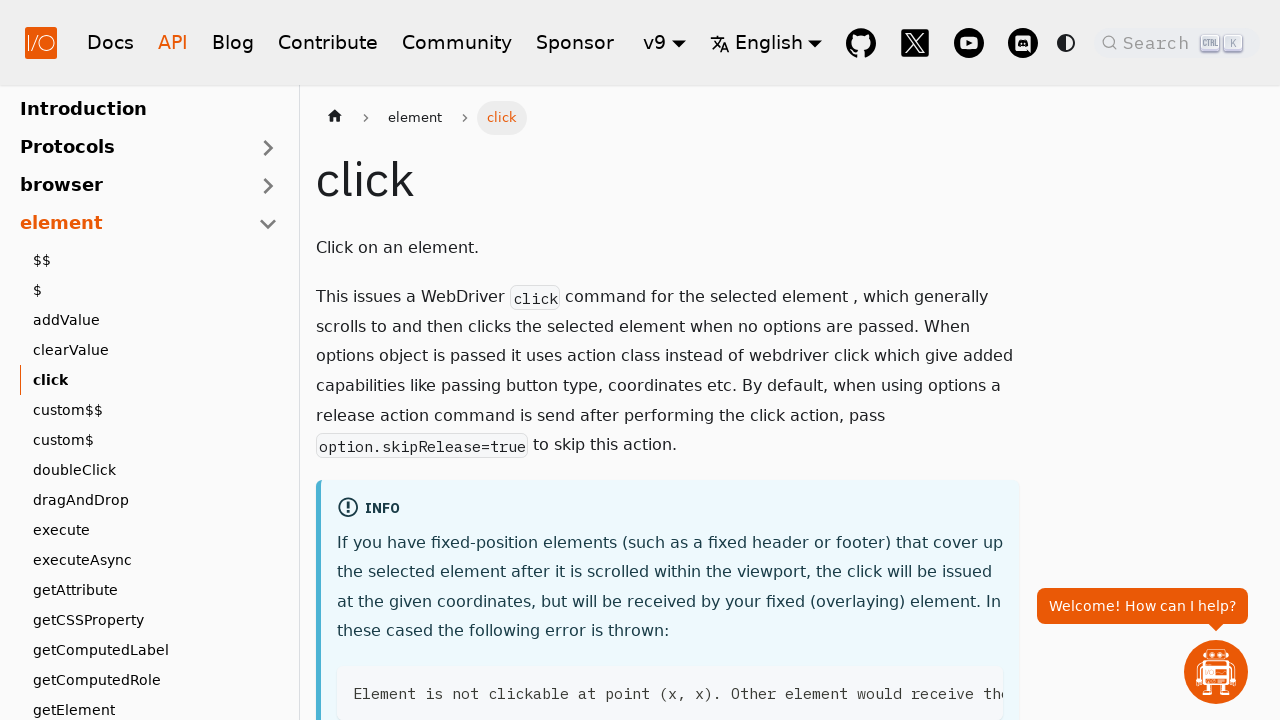

Waited for click method documentation page to load
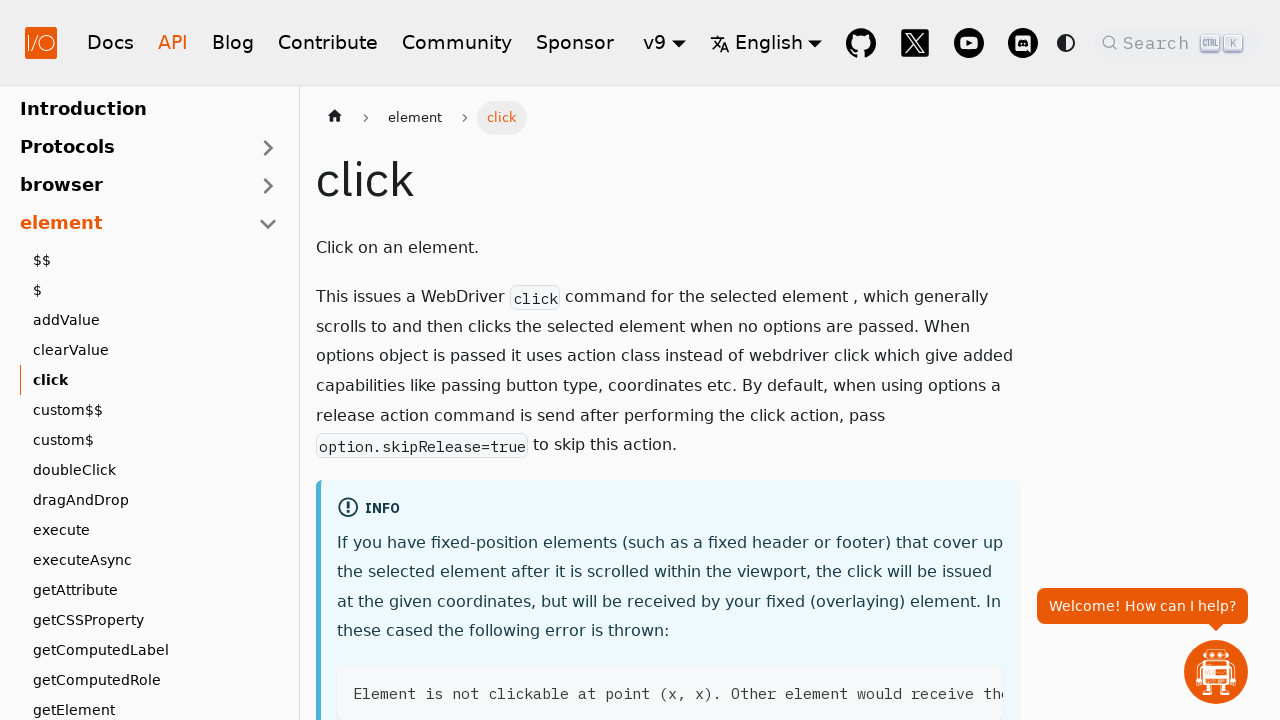

Verified URL contains 'click'
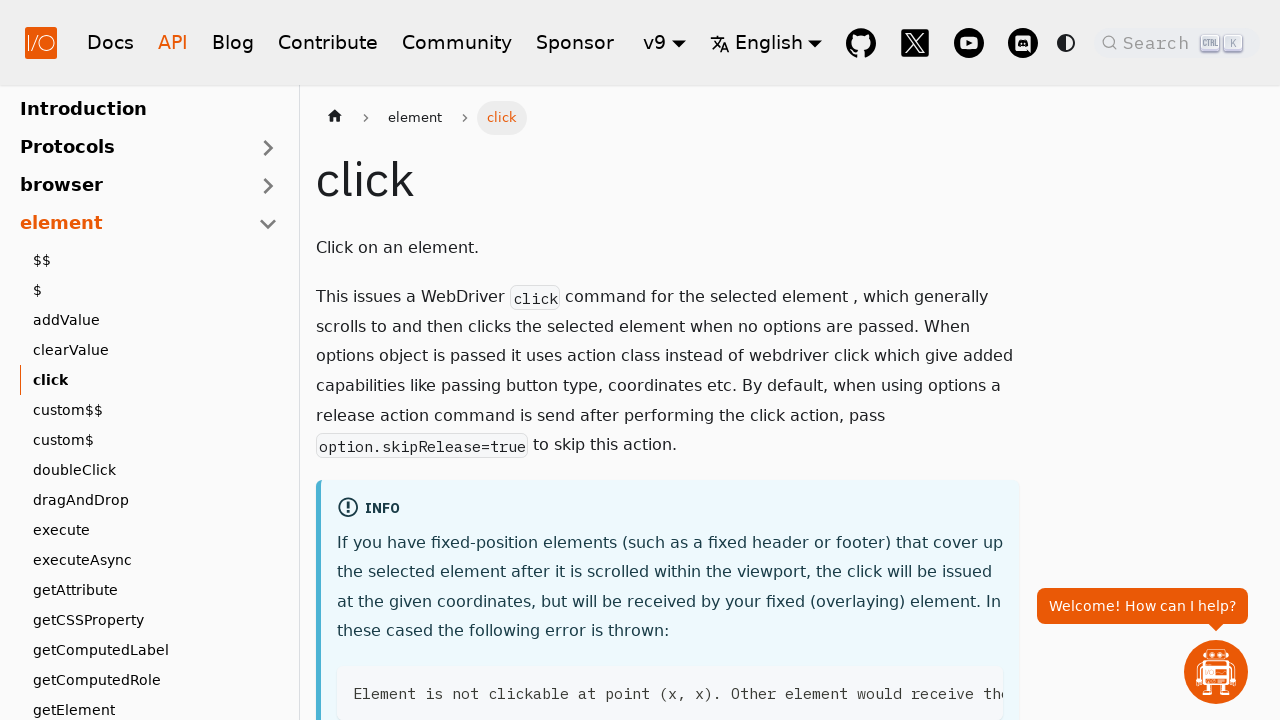

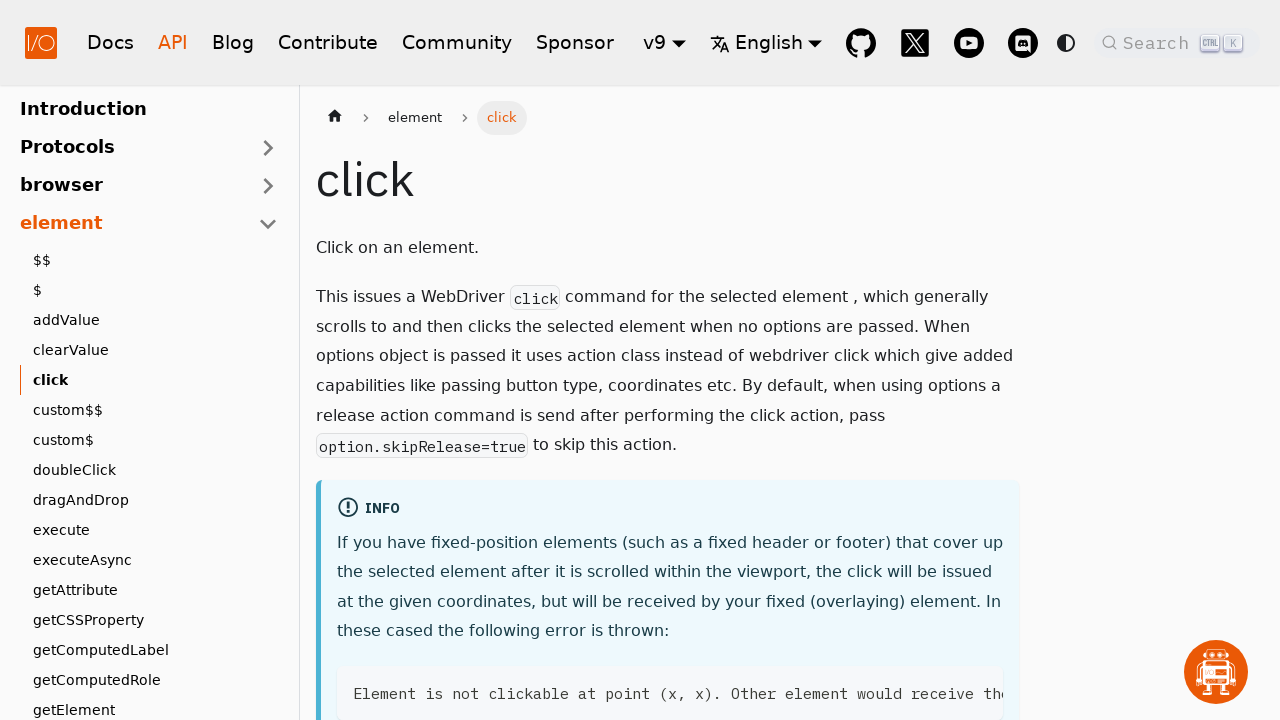